Tests a PHP form by filling in first name and last name fields, then submitting the form and verifying the page loads.

Starting URL: https://www.traimaocv.fr/form_php.html

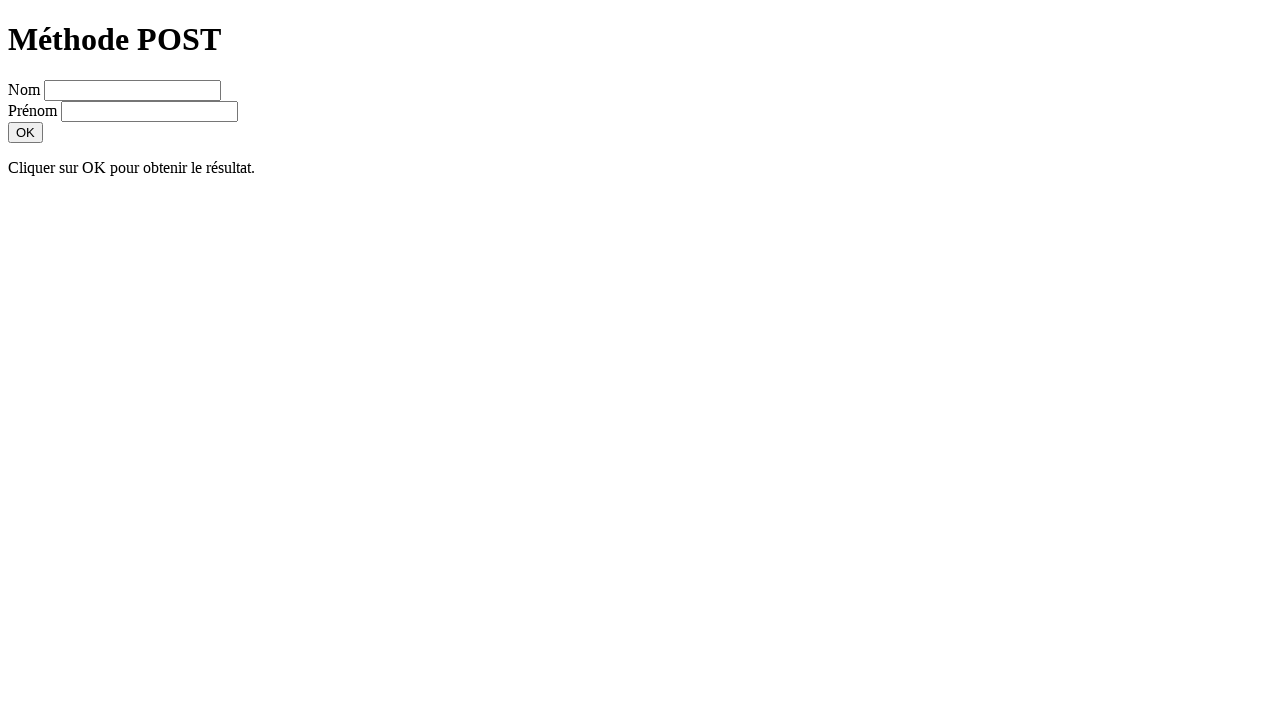

Navigated to PHP form page
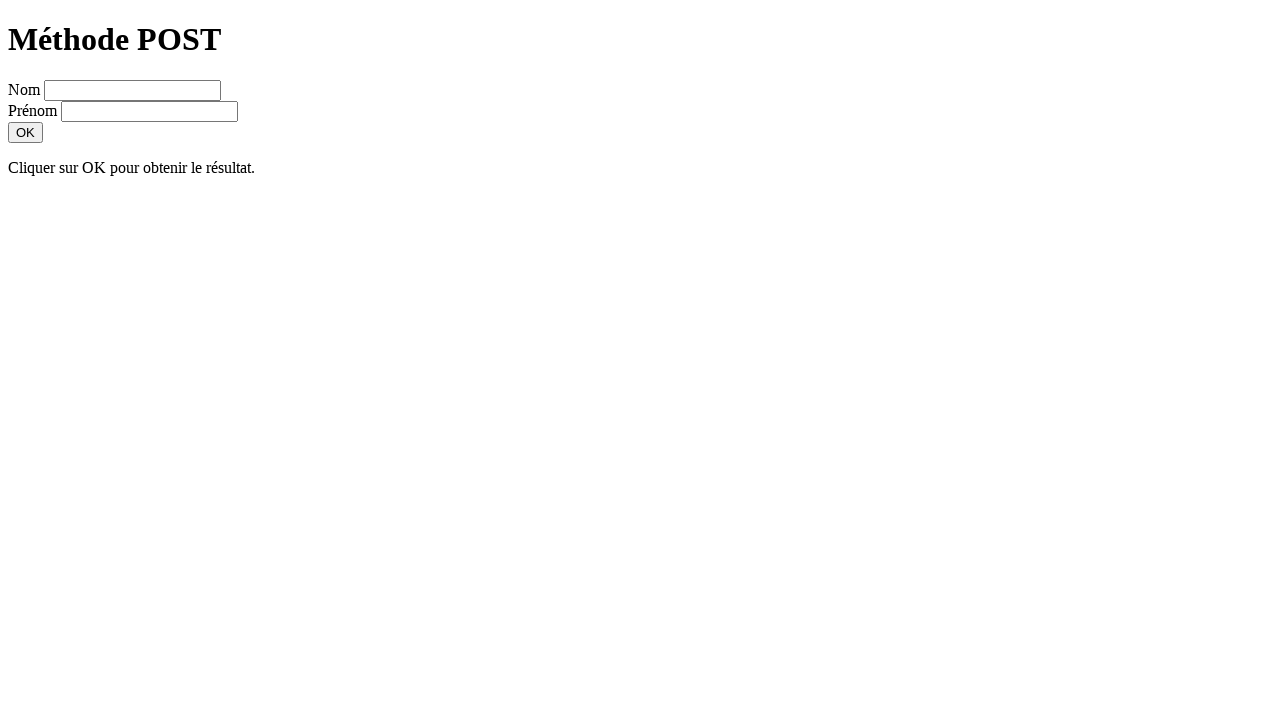

Filled last name field with 'Hugo' on input[name='var_nom']
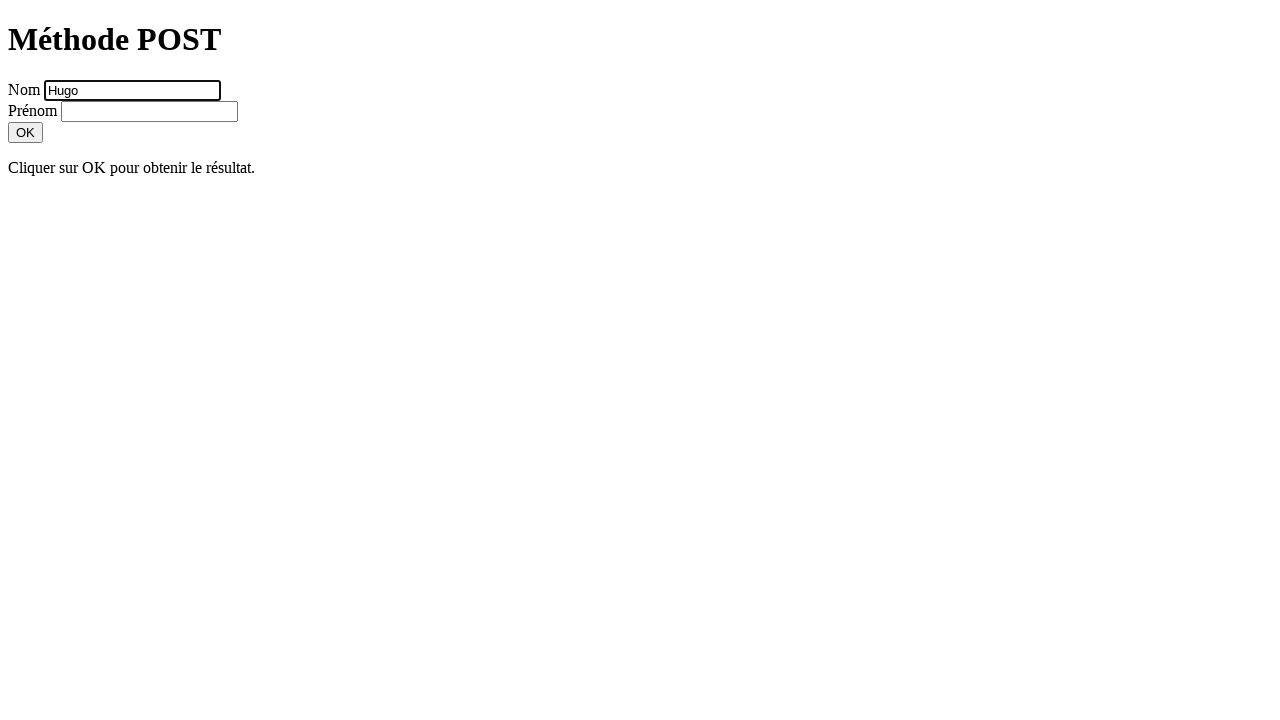

Filled first name field with 'Victor' on input[name='var_prenom']
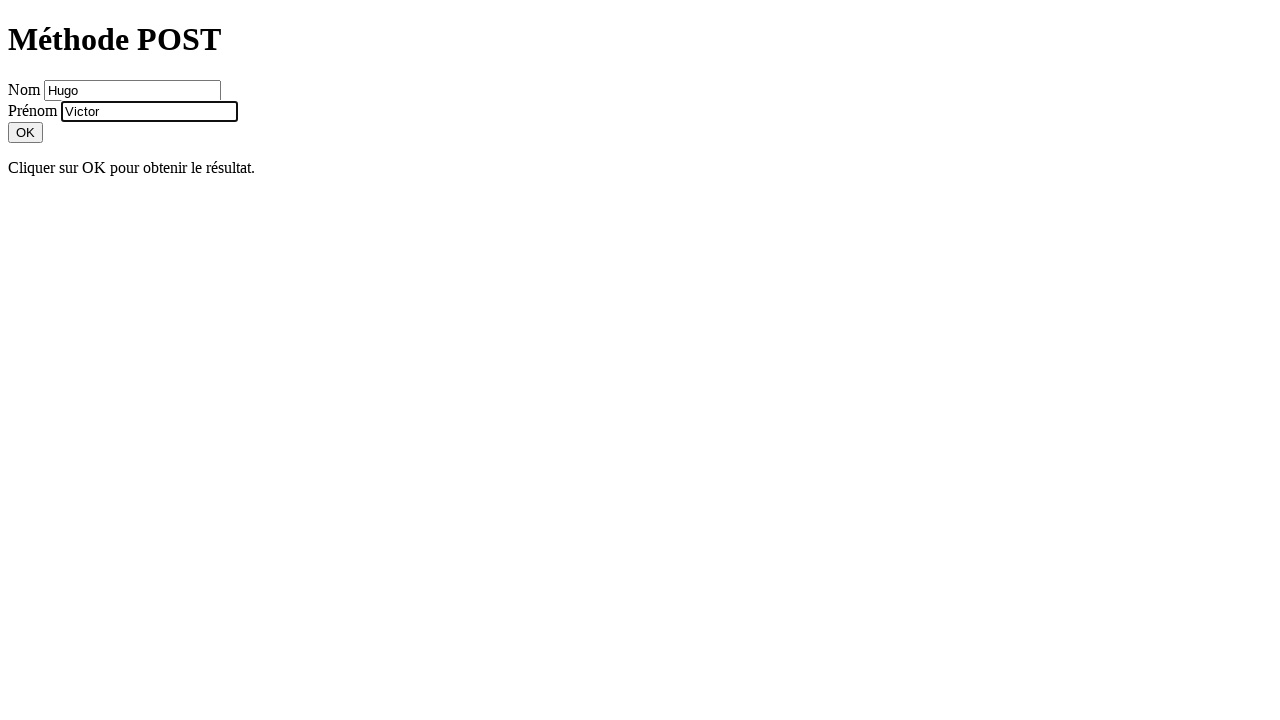

Clicked form submit button at (26, 132) on input[type='submit']
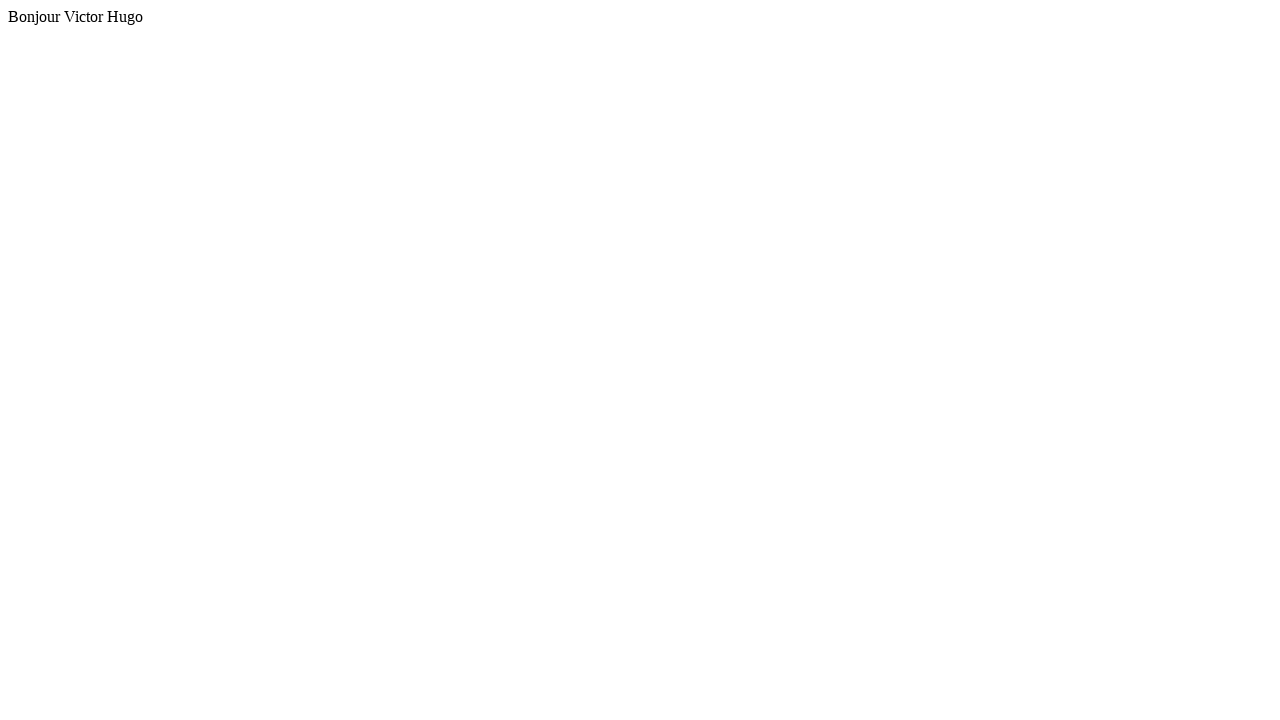

Page DOM content loaded after form submission
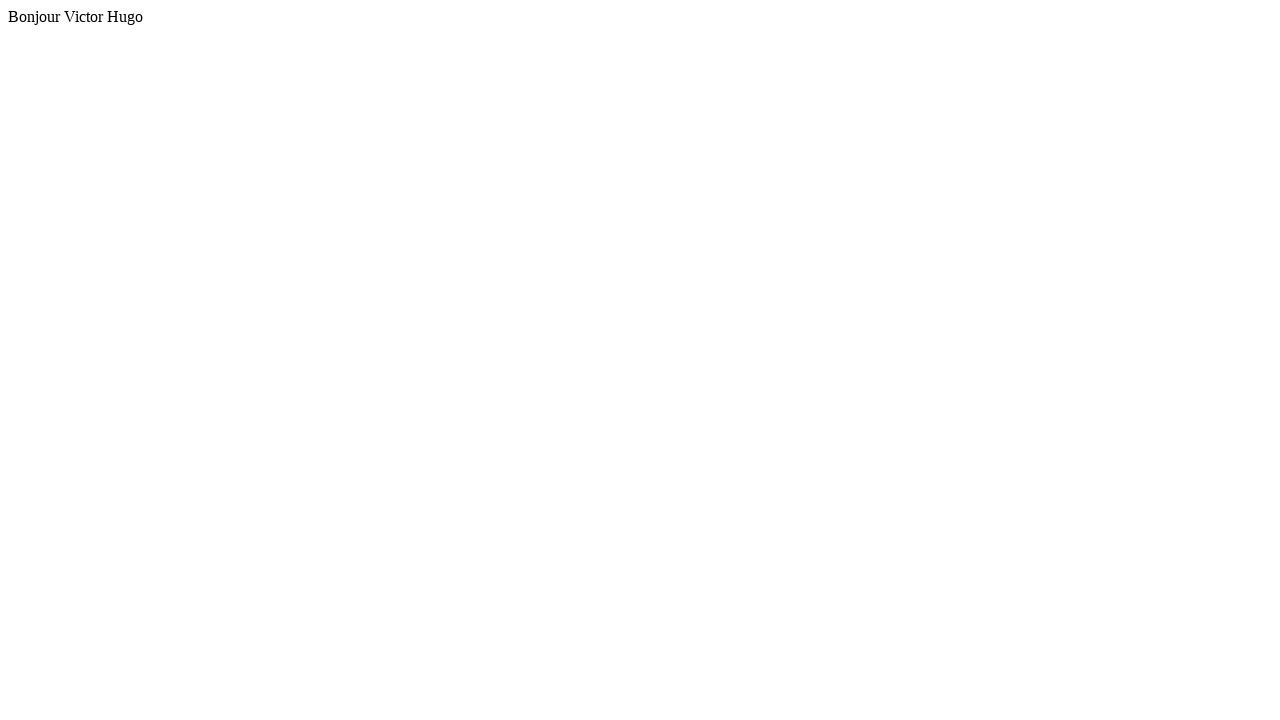

Verified page loaded successfully with body element present
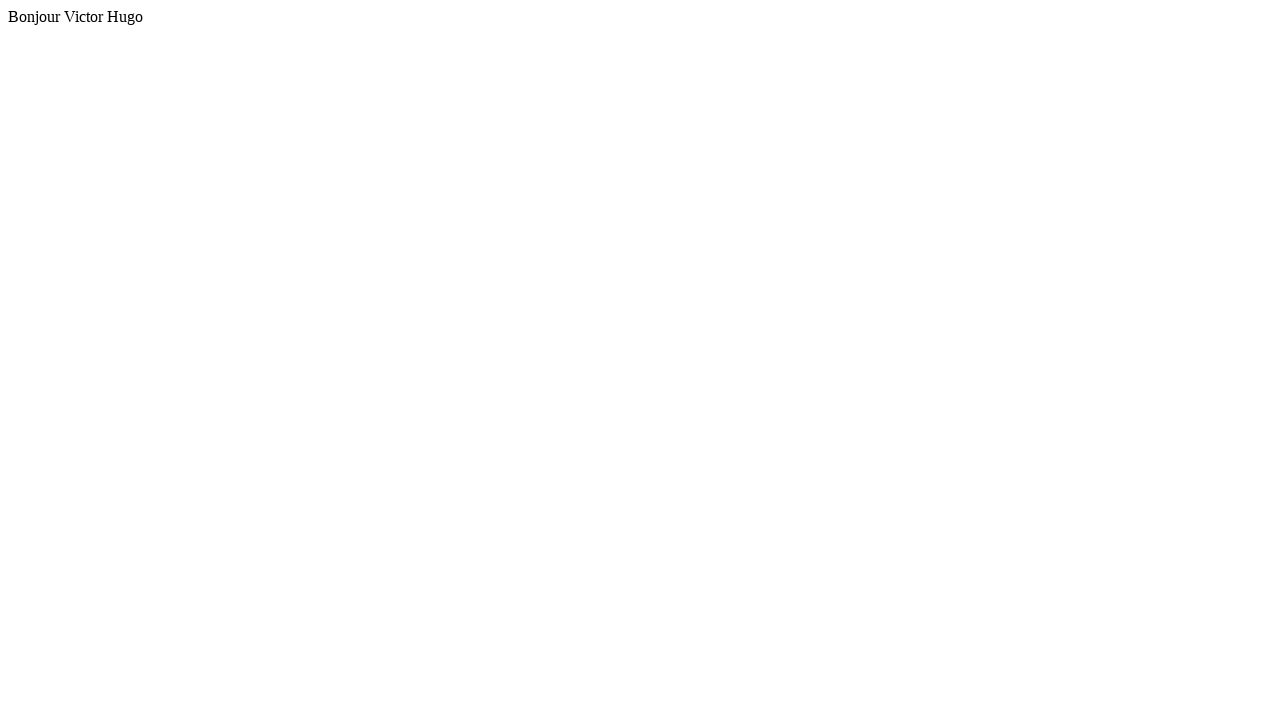

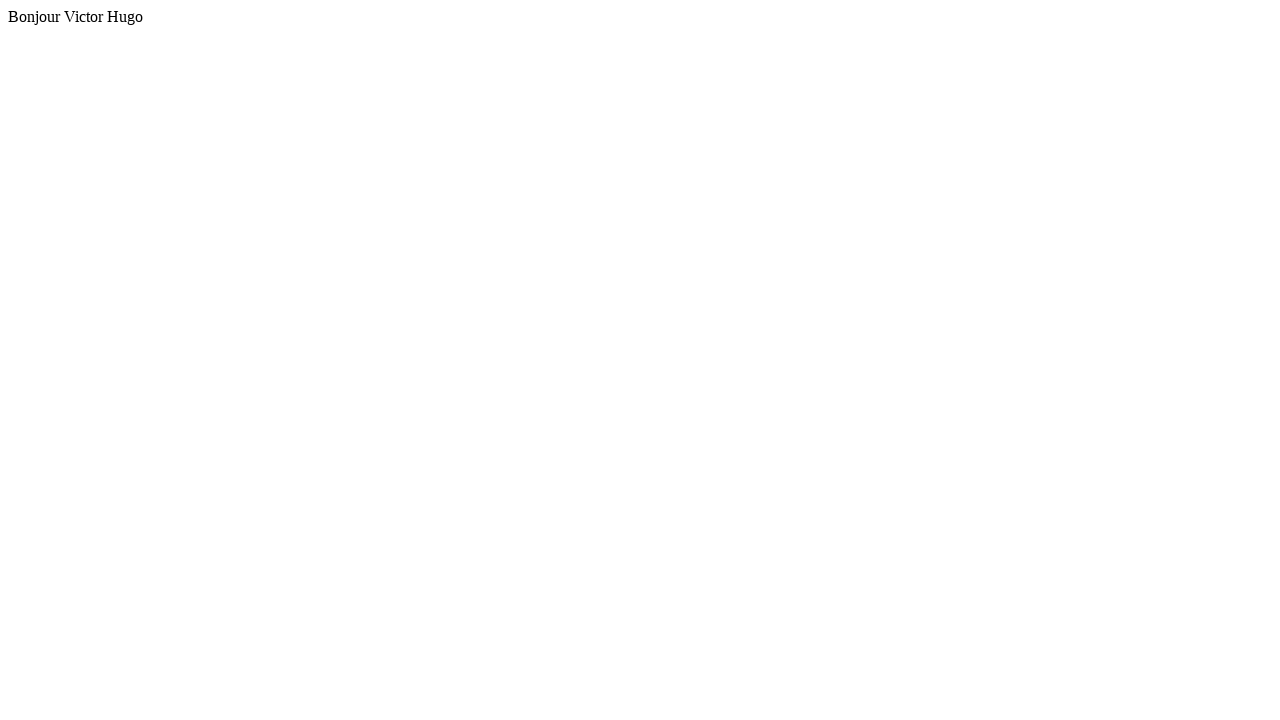